Tests opting out of A/B tests by adding an opt-out cookie after loading the page, then refreshing to verify the opt-out takes effect and the heading changes to "No A/B Test".

Starting URL: http://the-internet.herokuapp.com/abtest

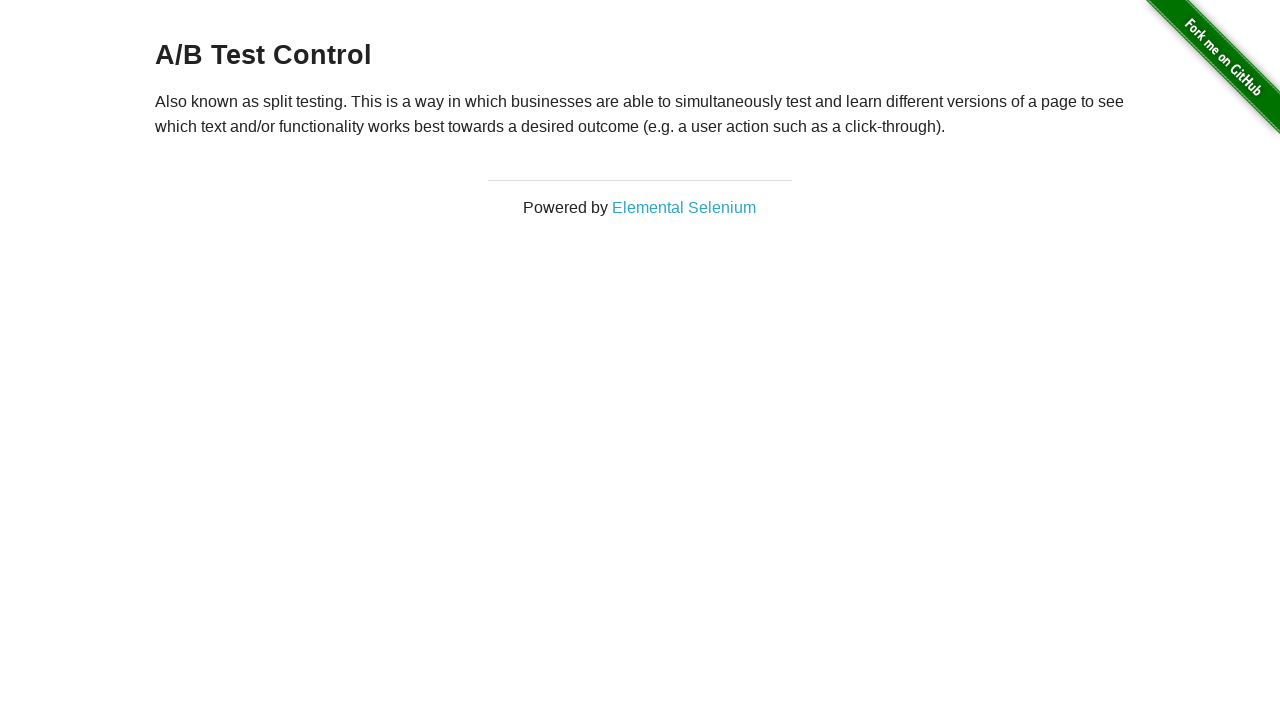

Waited for heading to load
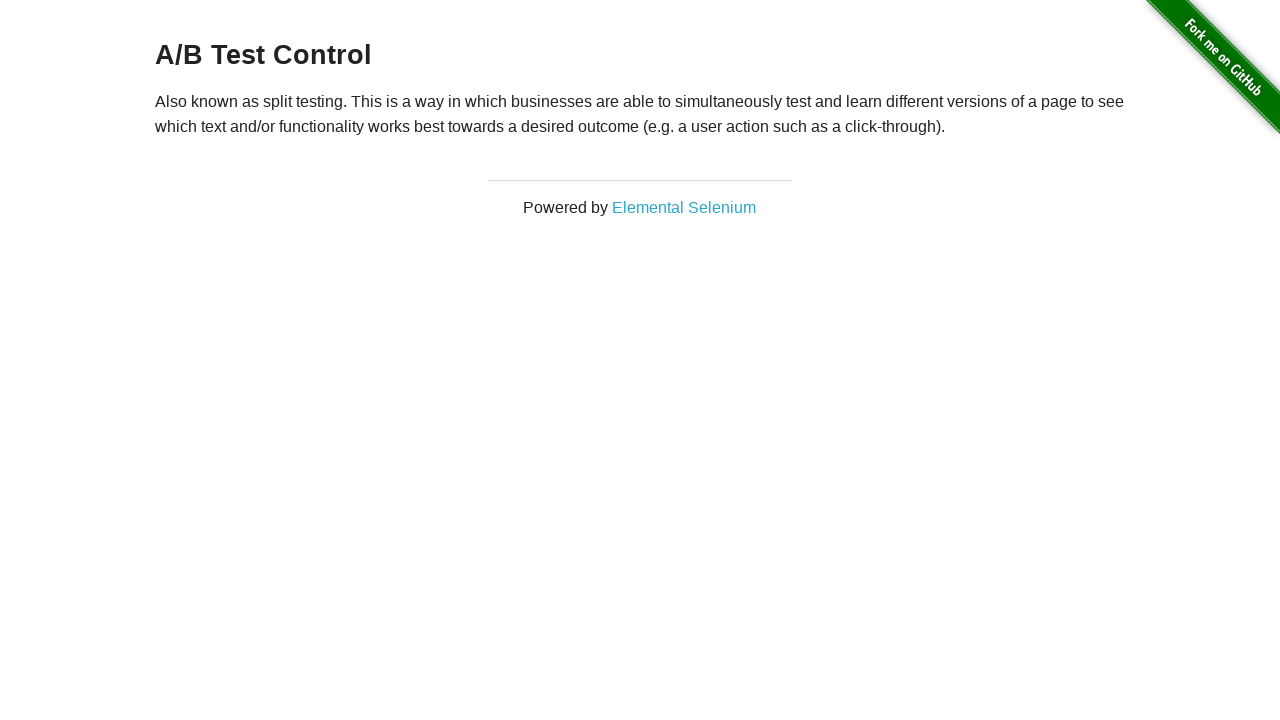

Retrieved initial heading text: 'A/B Test Control'
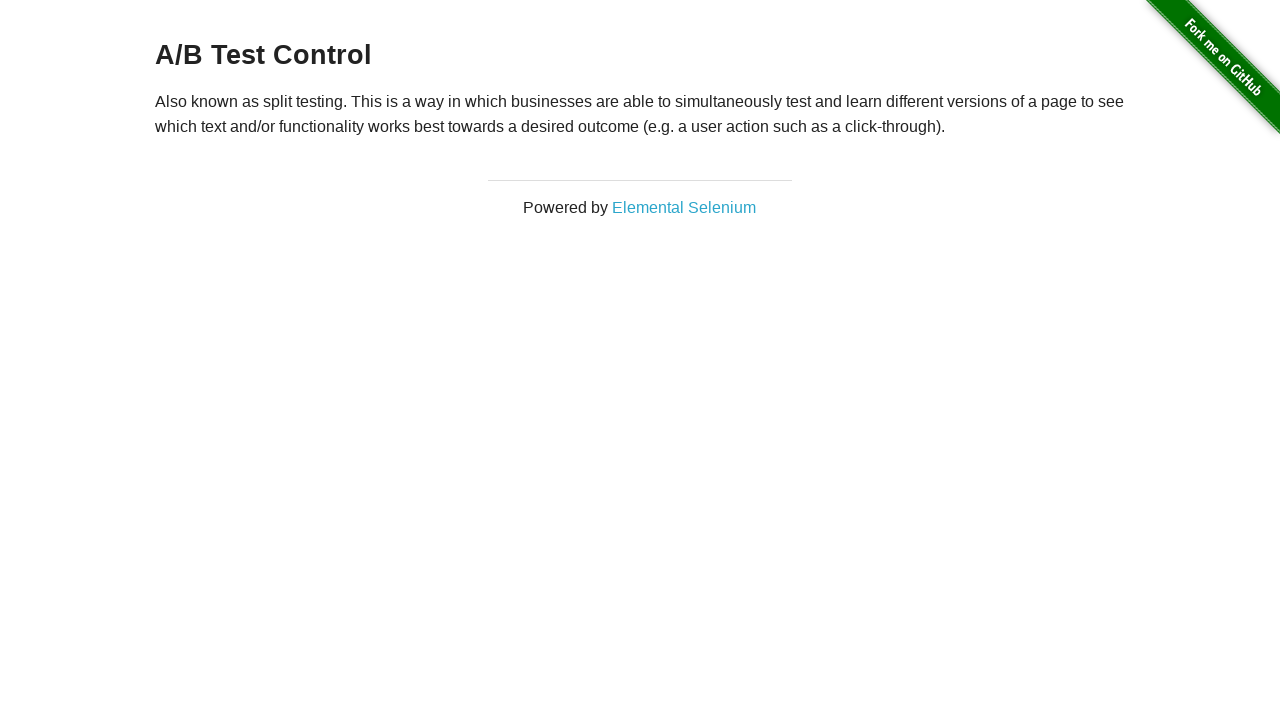

Verified initial heading is an A/B test variant
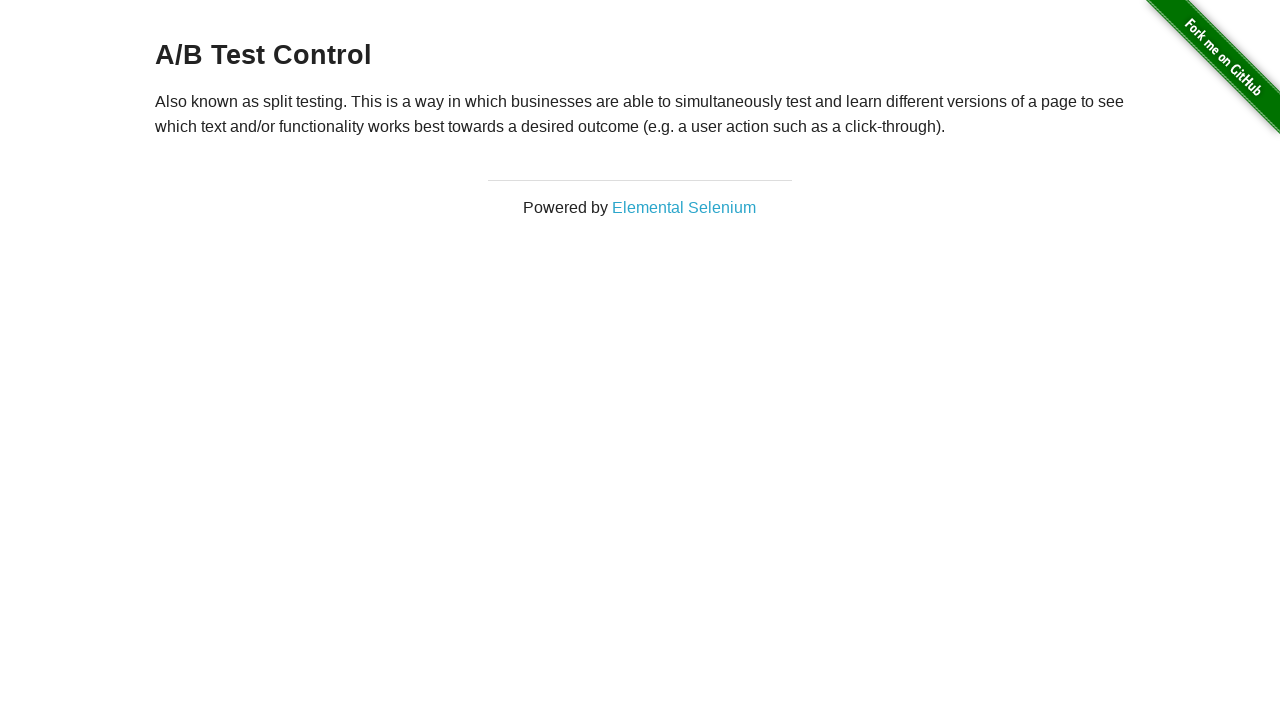

Added optimizelyOptOut cookie to browser context
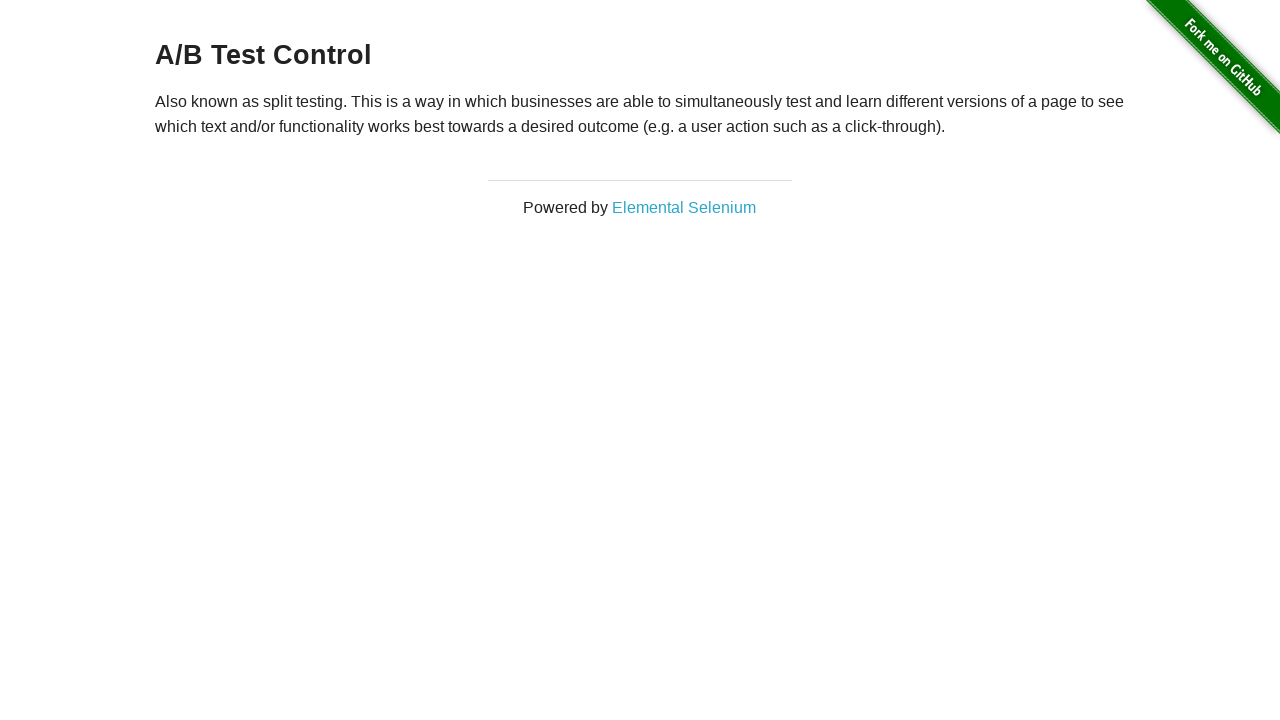

Reloaded page to apply opt-out cookie
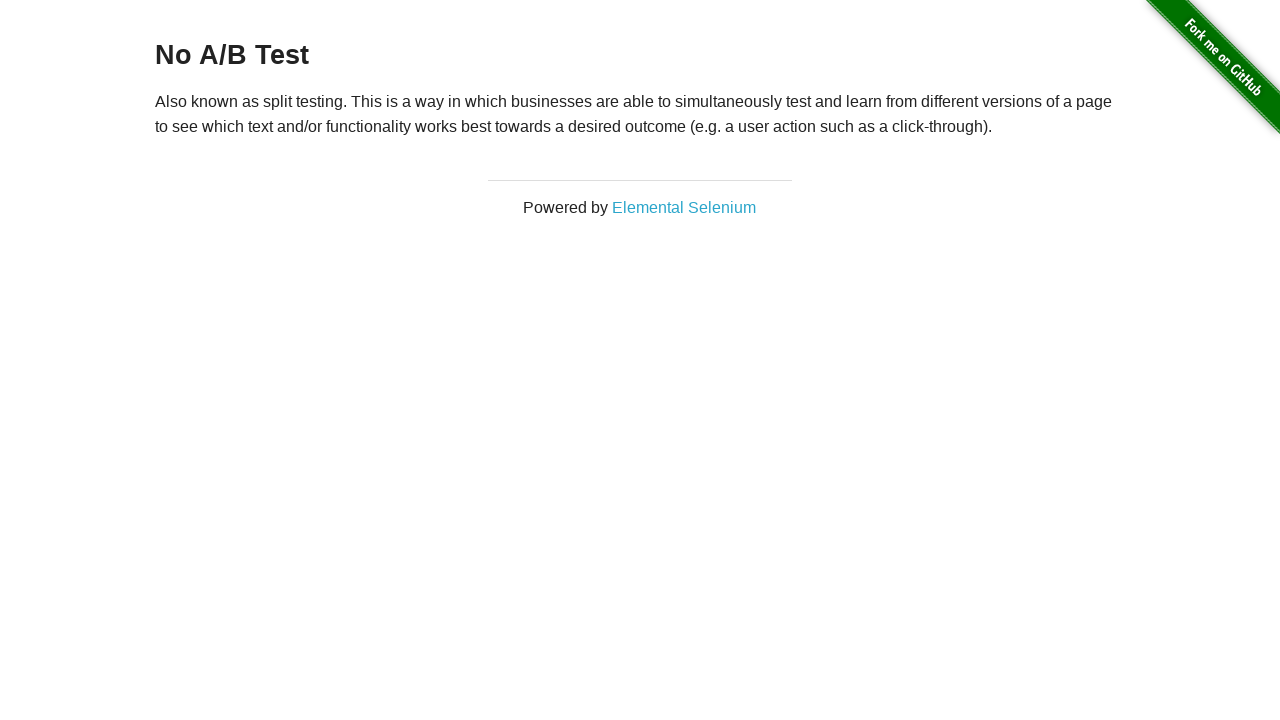

Waited for heading to load after page refresh
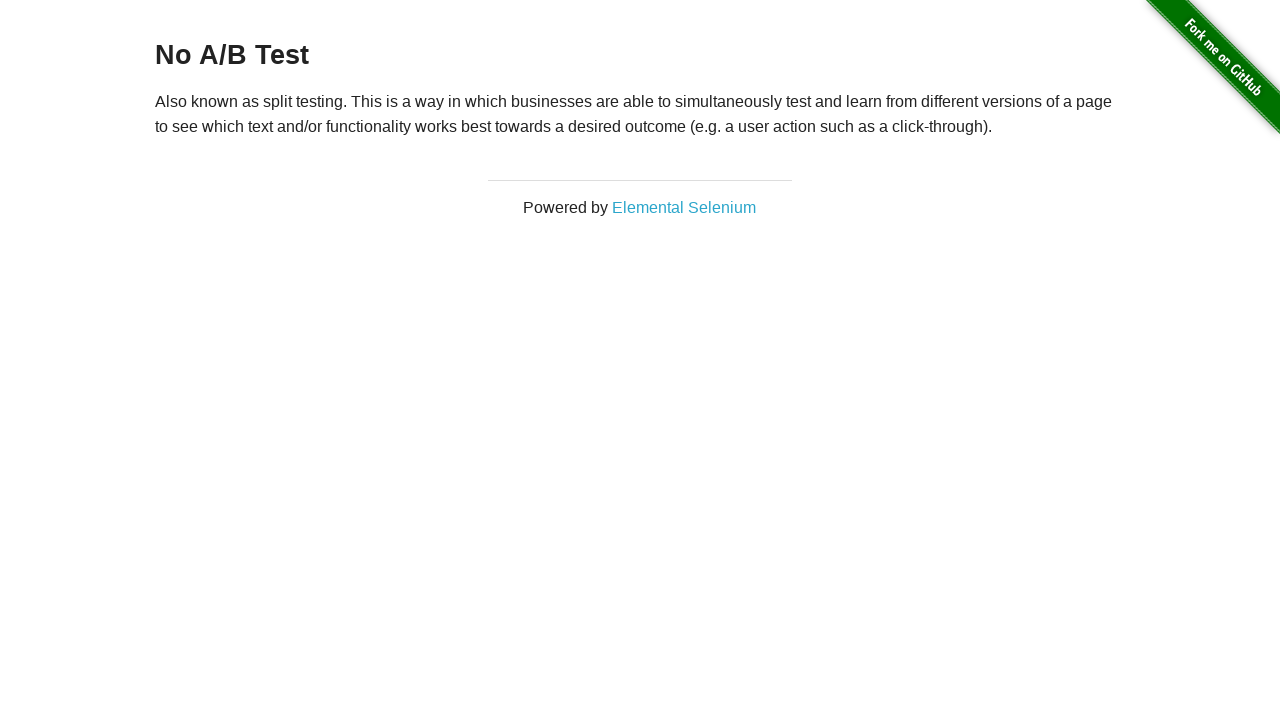

Verified heading changed to 'No A/B Test' after opt-out cookie applied
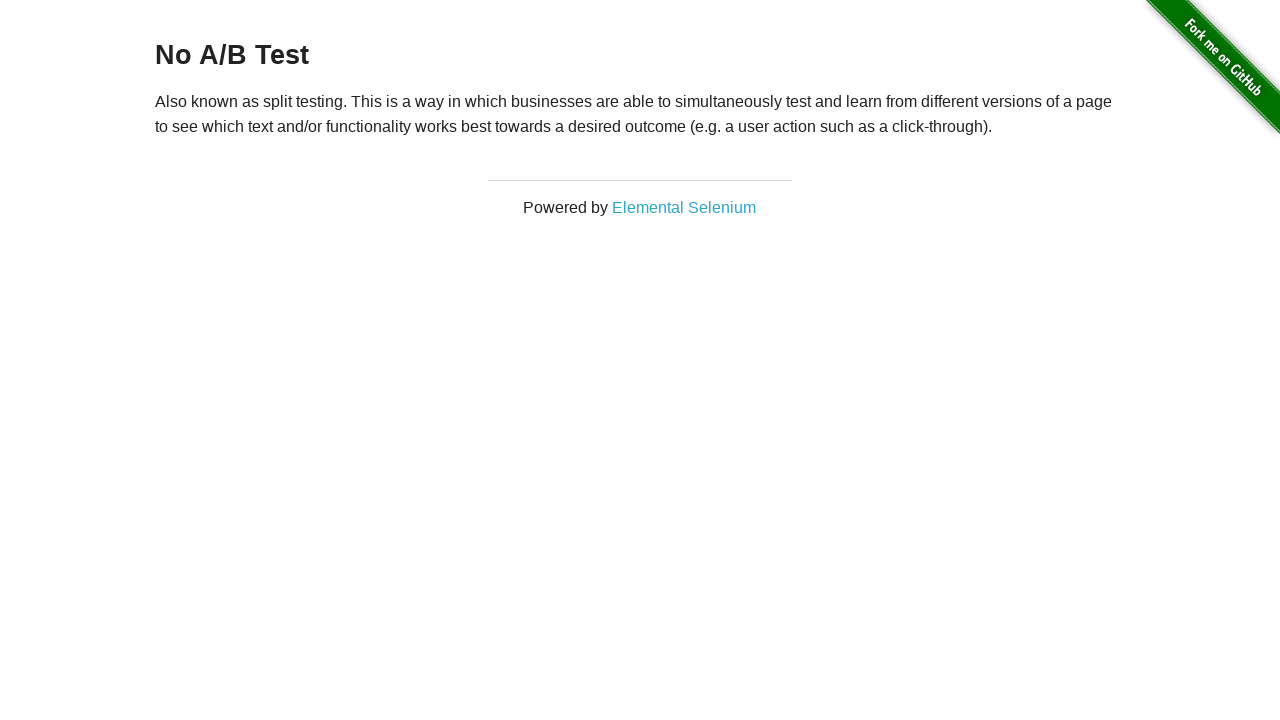

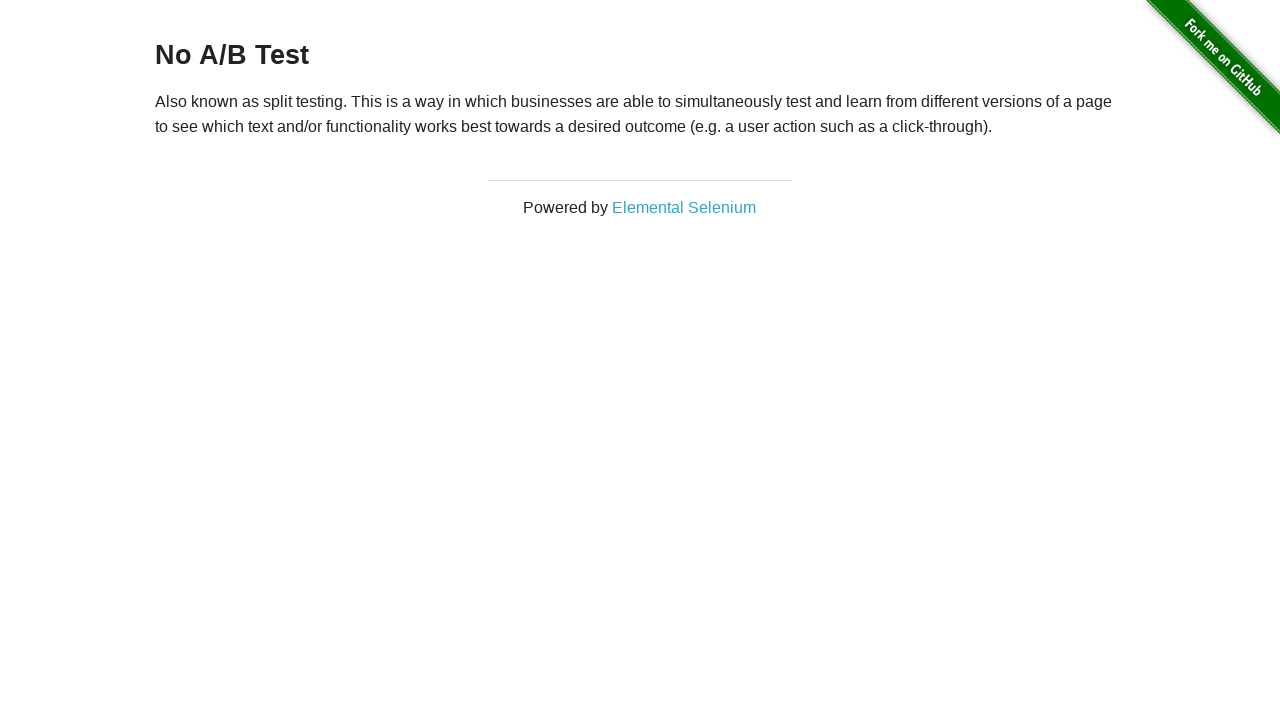